Navigates to OLX India homepage and waits for the page to load, demonstrating basic page navigation.

Starting URL: https://www.olx.in/

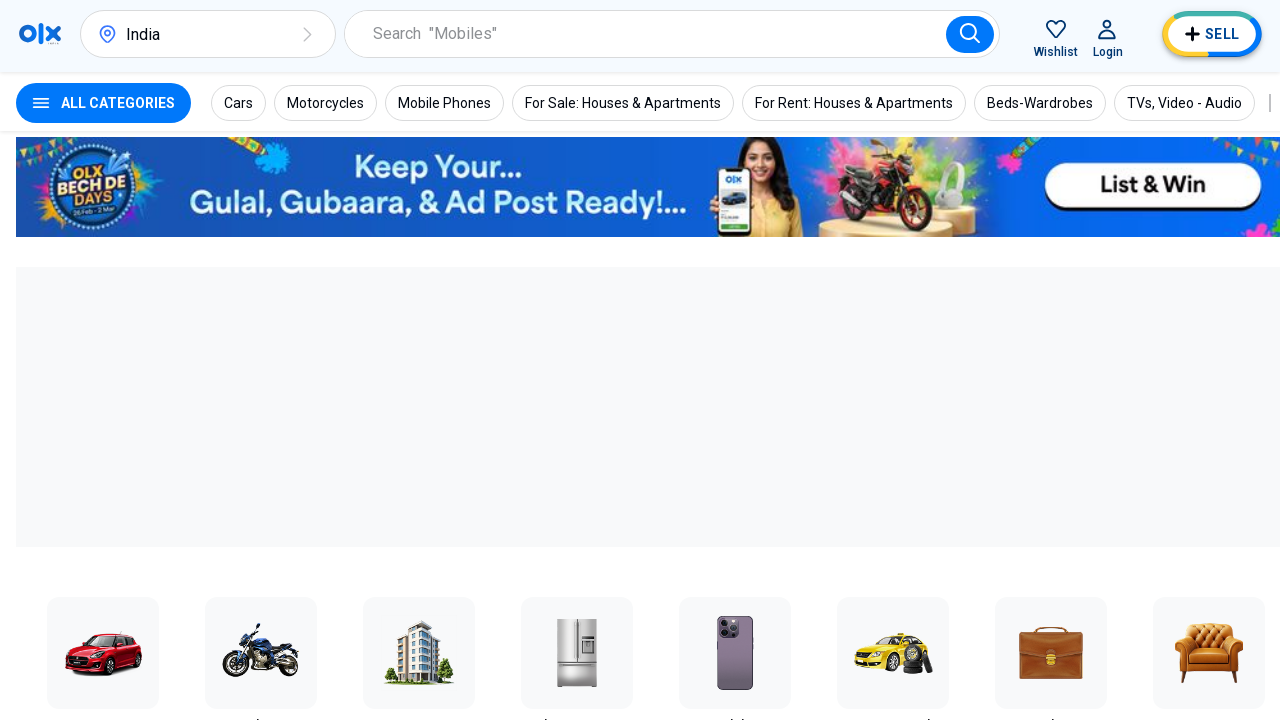

Navigated to OLX India homepage
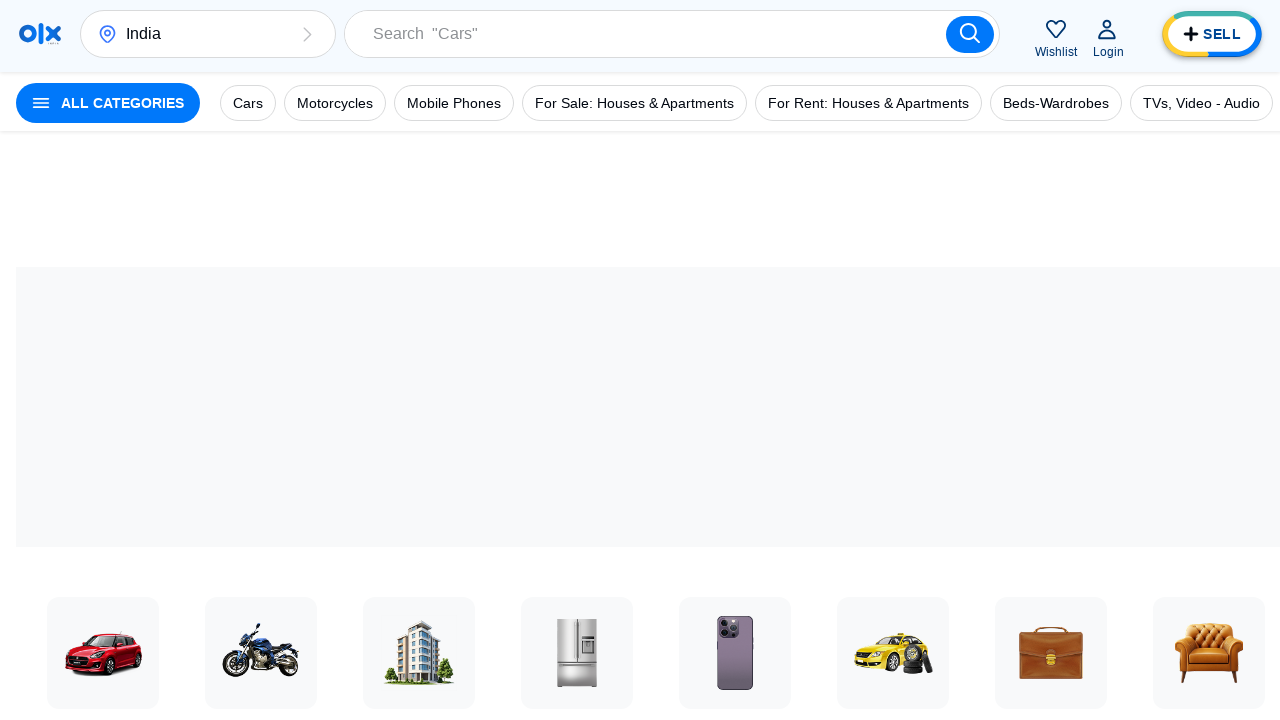

Waited for page to fully load with networkidle state
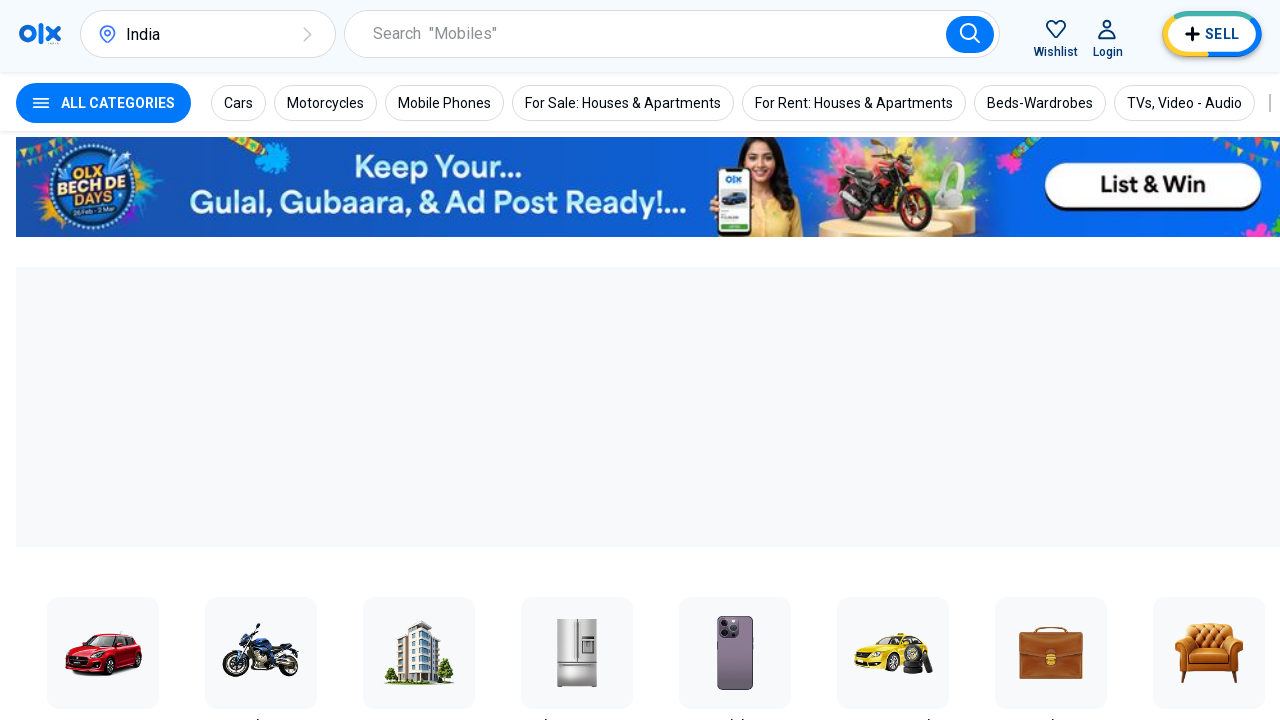

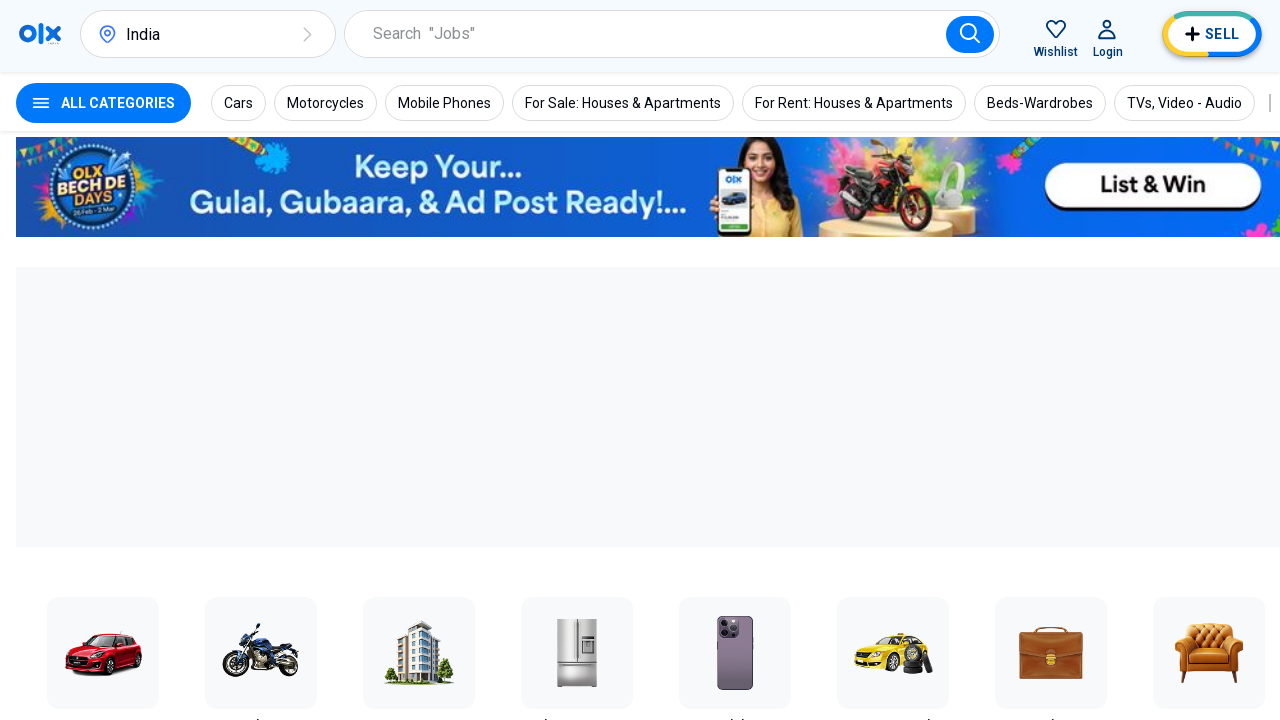